Tests the city autocomplete dropdown by typing a city name, selecting from suggestions, and verifying navigation to the find-a-park results page.

Starting URL: https://bcparks.ca/

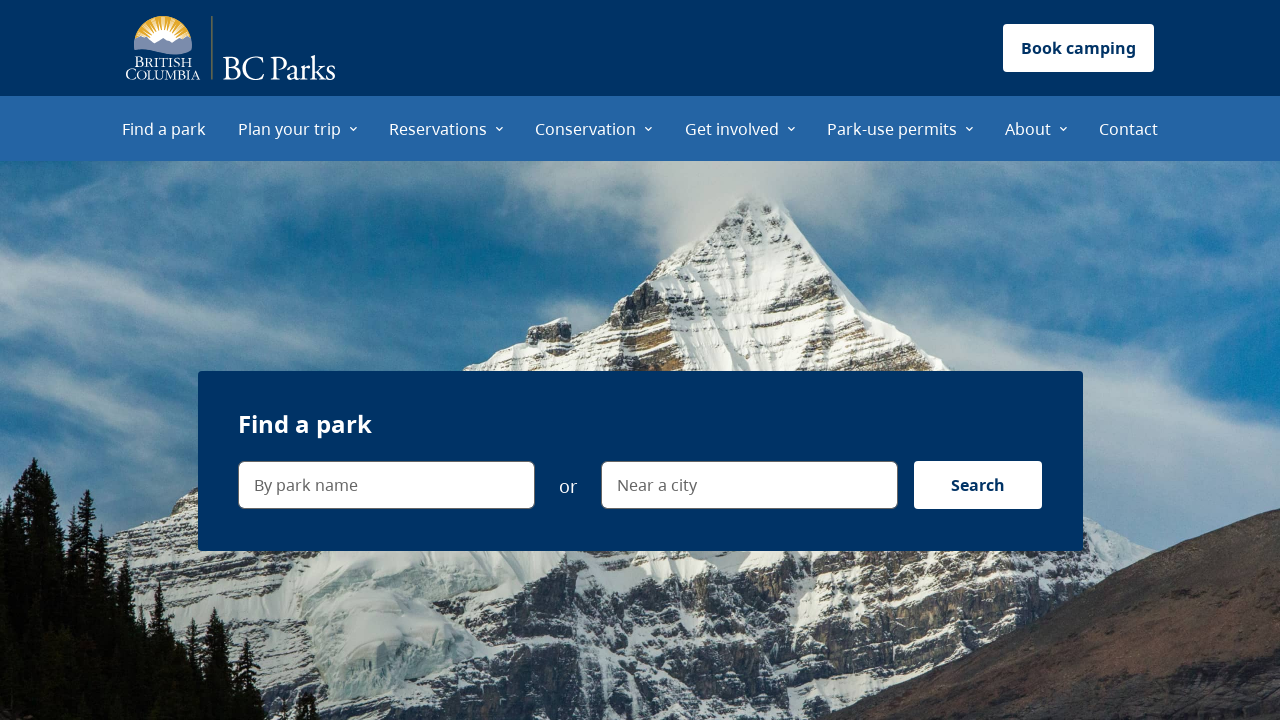

Waited for page to fully load (networkidle)
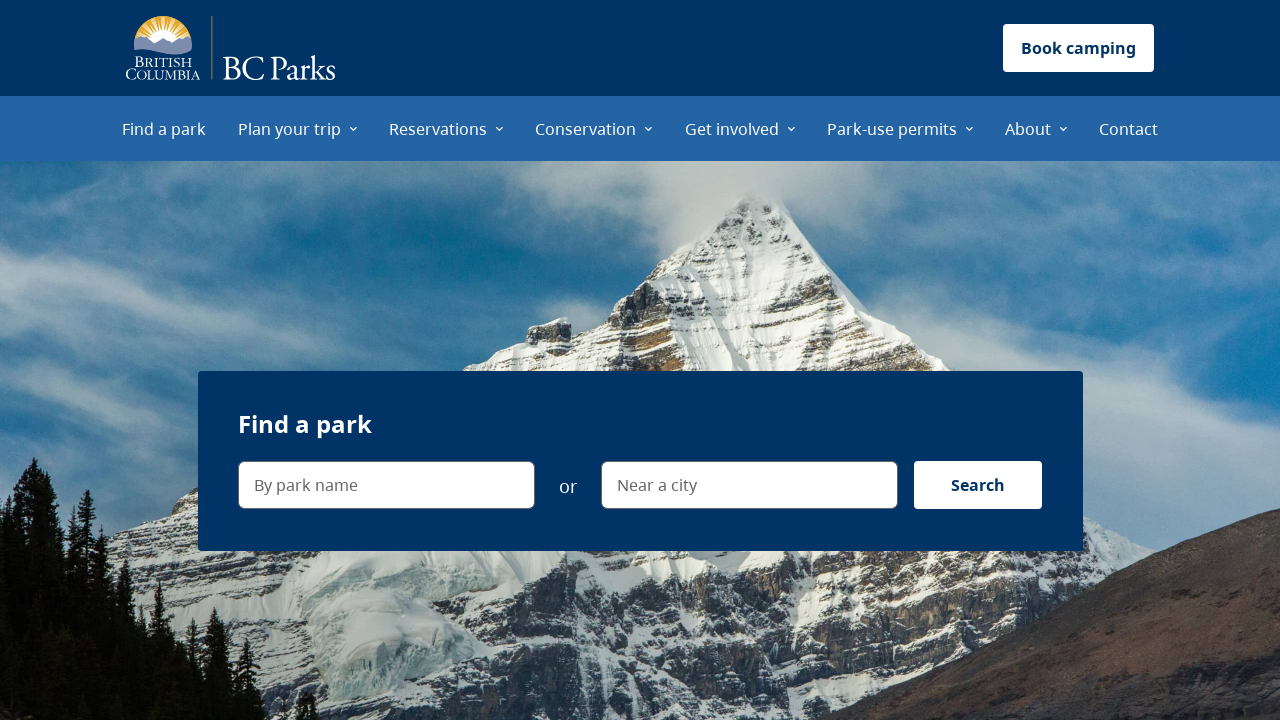

Clicked on 'Near a city' search field at (749, 485) on internal:label="Near a city"i
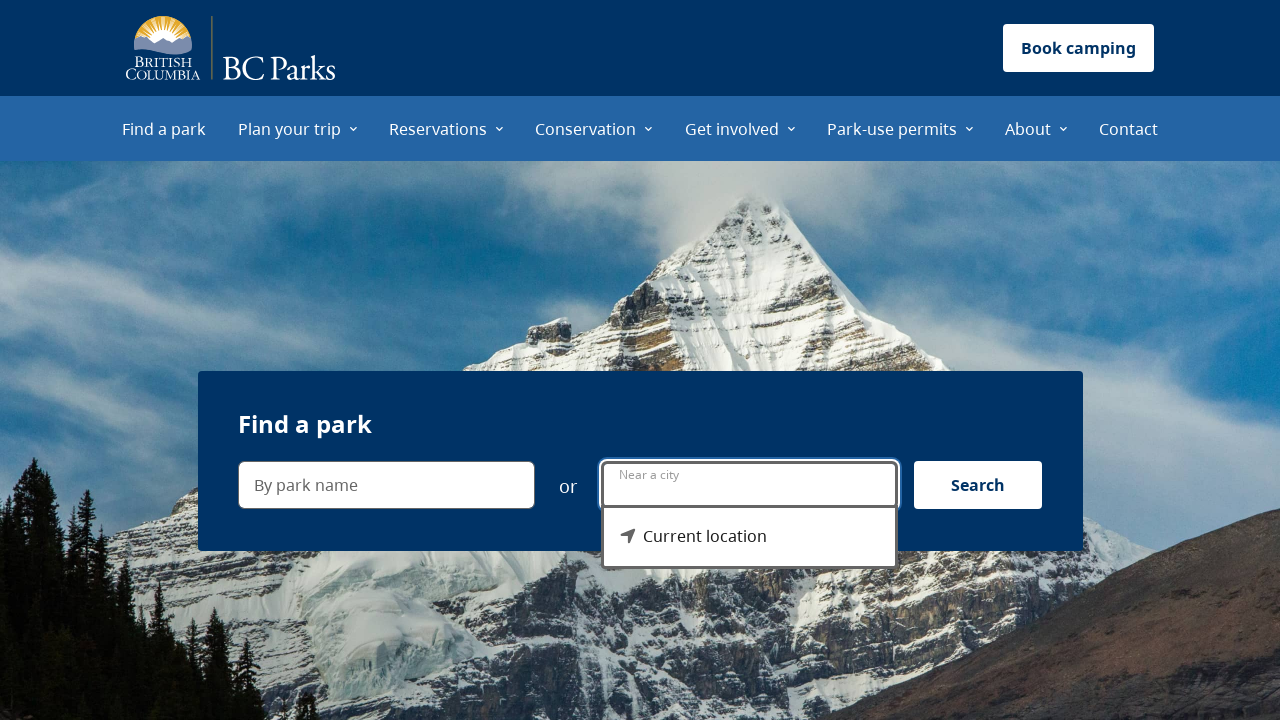

Dropdown menu became visible
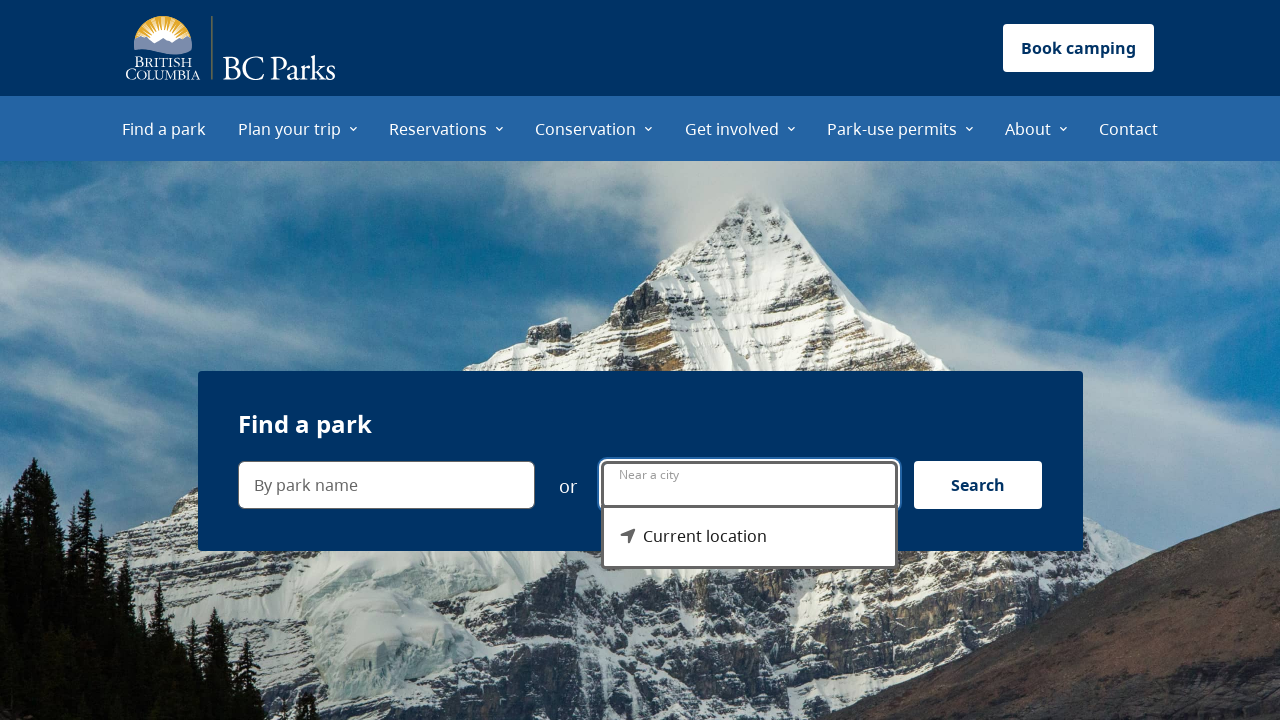

'Current location' option appeared in dropdown
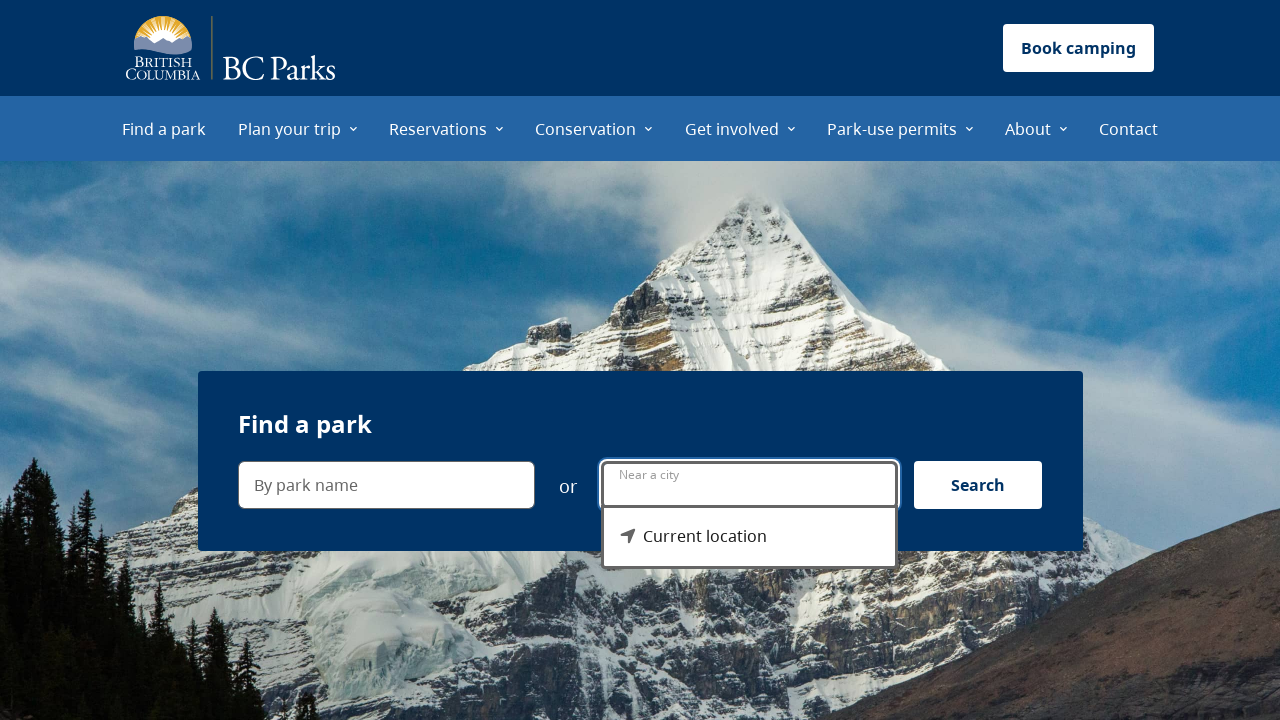

Typed 'B' in city search field on internal:label="Near a city"i
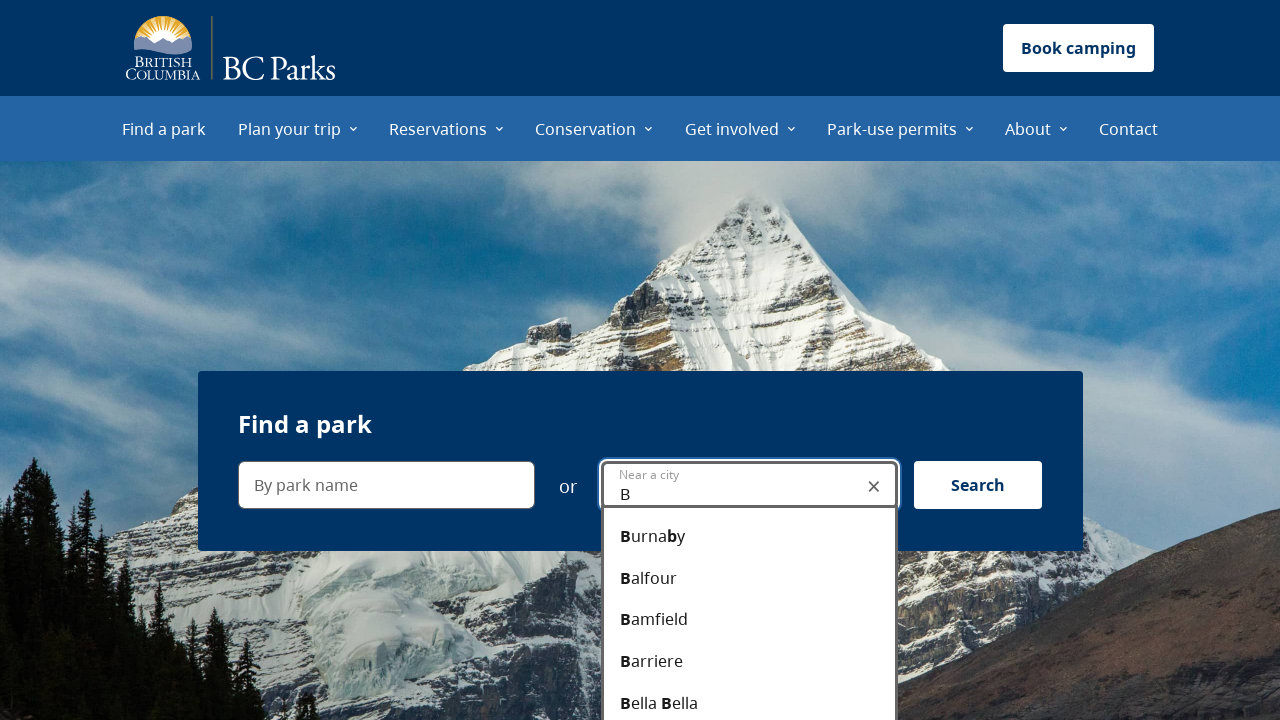

'Burnaby' suggestion appeared in dropdown
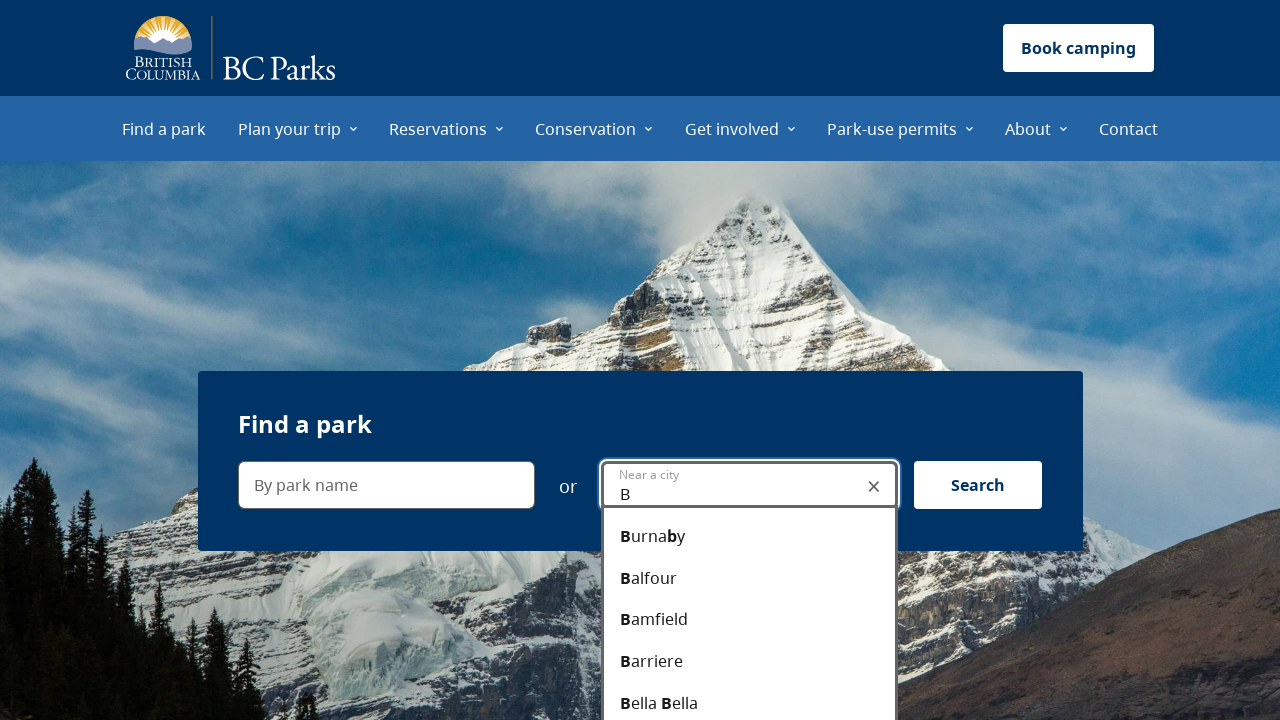

Typed 'Bur' in city search field to refine search on internal:label="Near a city"i
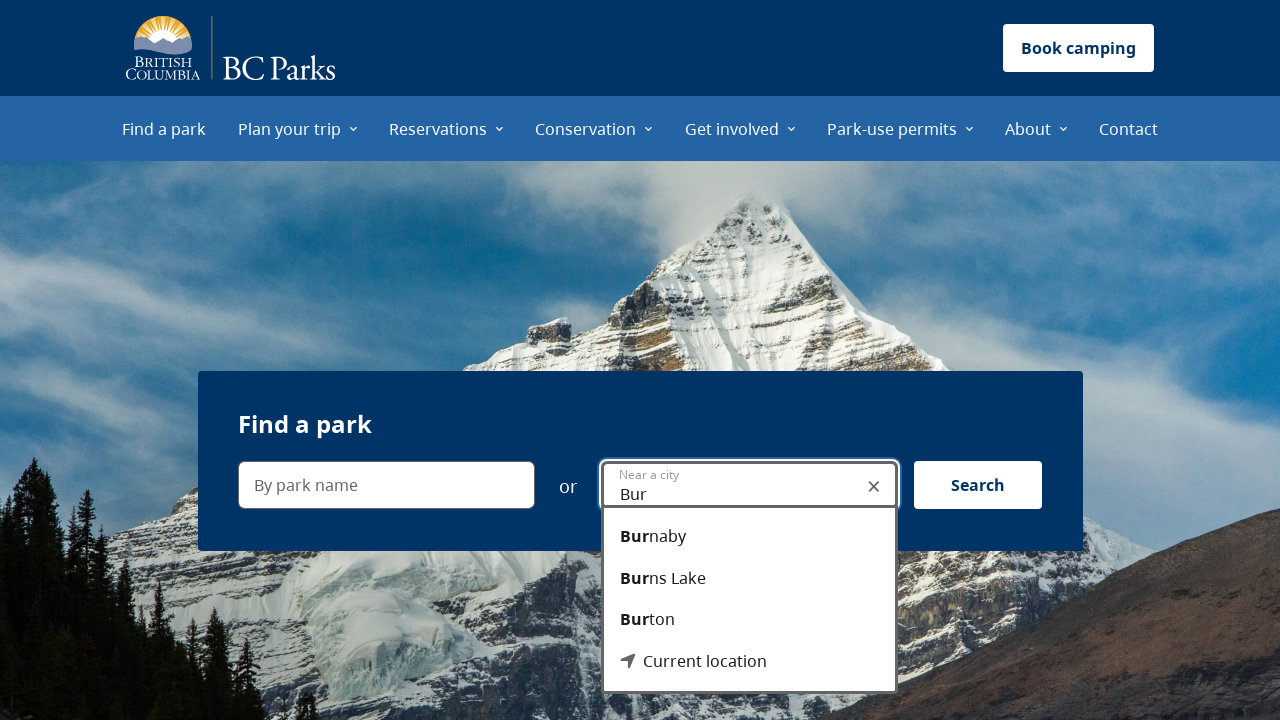

Selected 'Burnaby' from dropdown suggestions at (749, 537) on internal:role=option[name="Burnaby"i]
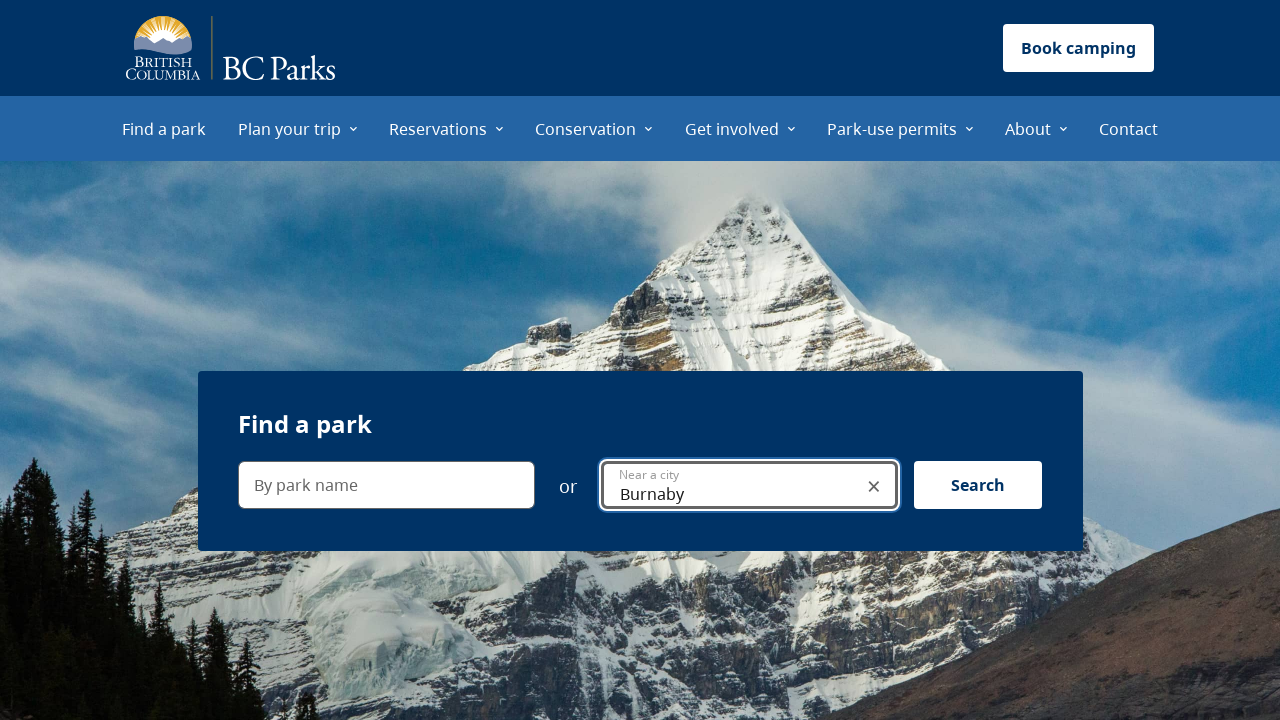

Navigated to find-a-park results page with Burnaby city filter (l=268)
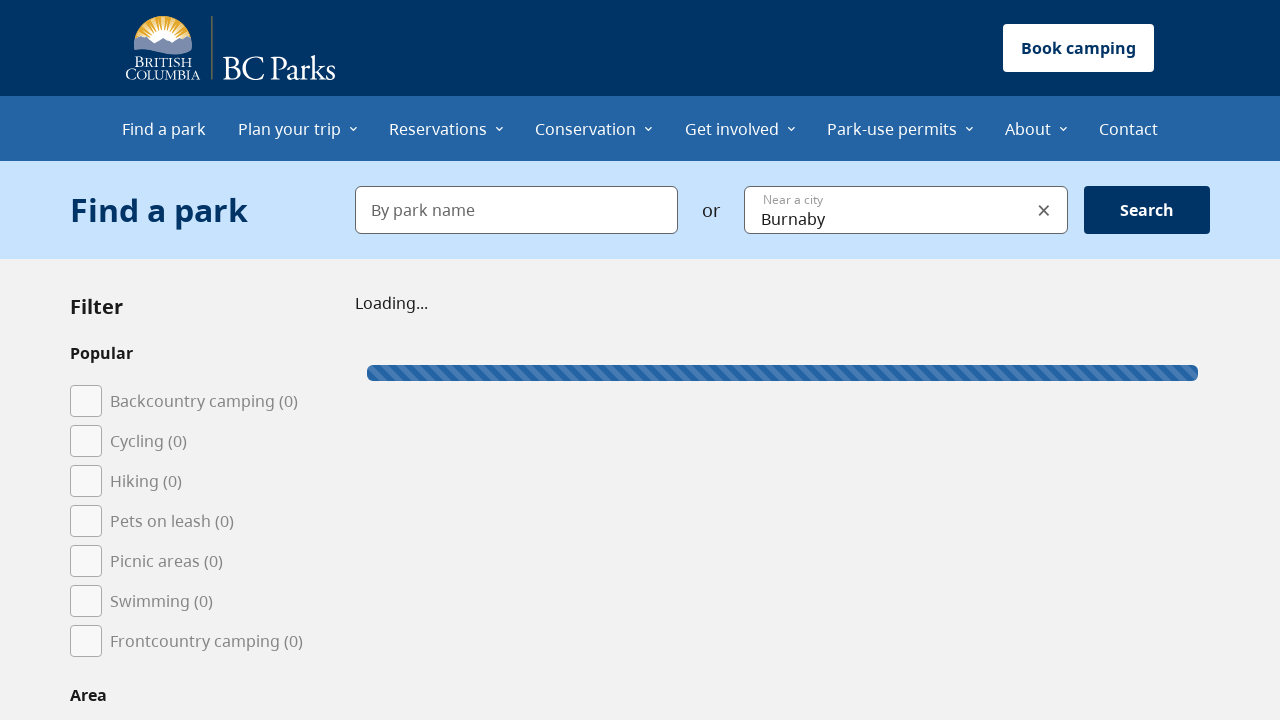

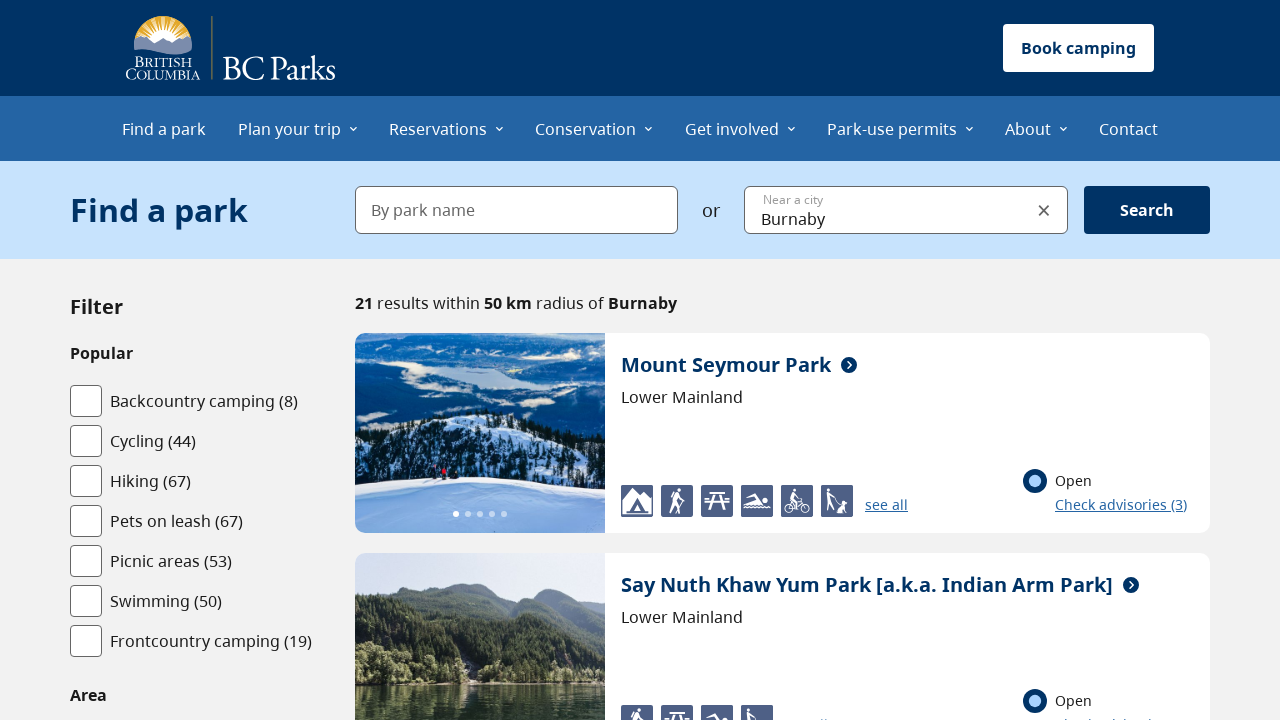